Tests clearing the complete state of all items by checking and then unchecking the toggle-all checkbox

Starting URL: https://demo.playwright.dev/todomvc

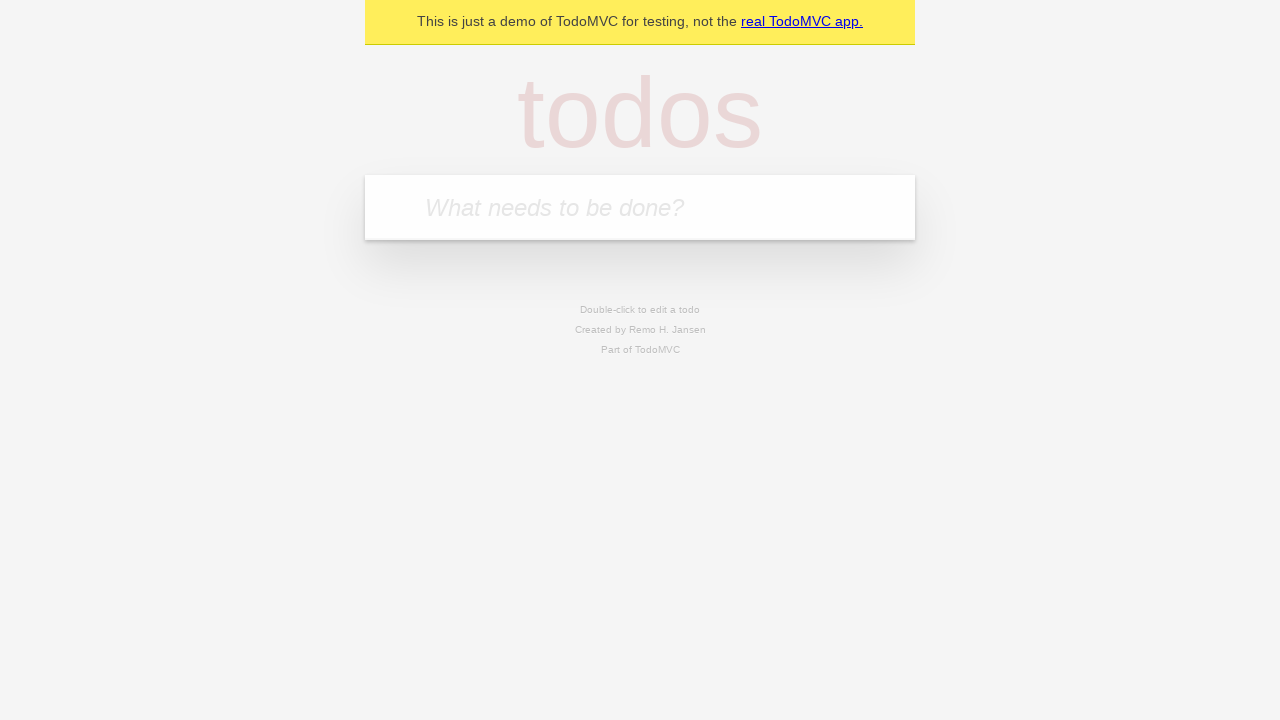

Filled todo input with 'buy some cheese' on internal:attr=[placeholder="What needs to be done?"i]
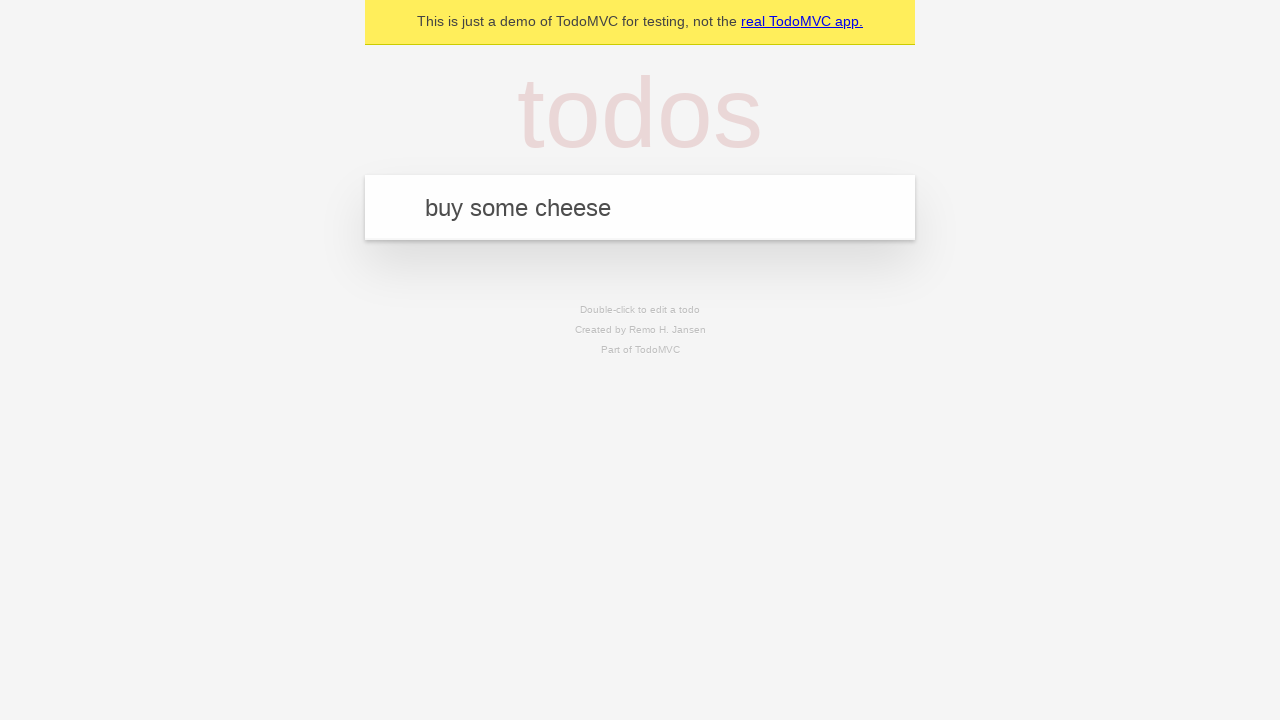

Pressed Enter to create first todo item on internal:attr=[placeholder="What needs to be done?"i]
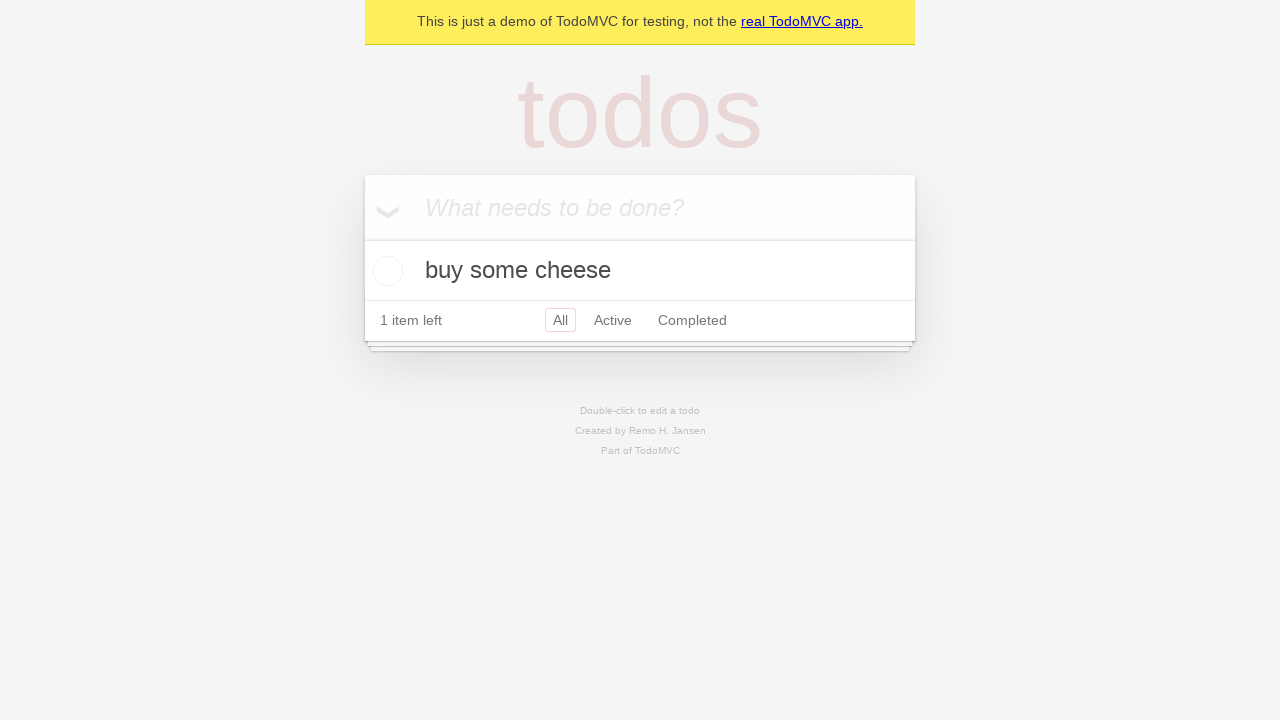

Filled todo input with 'feed the cat' on internal:attr=[placeholder="What needs to be done?"i]
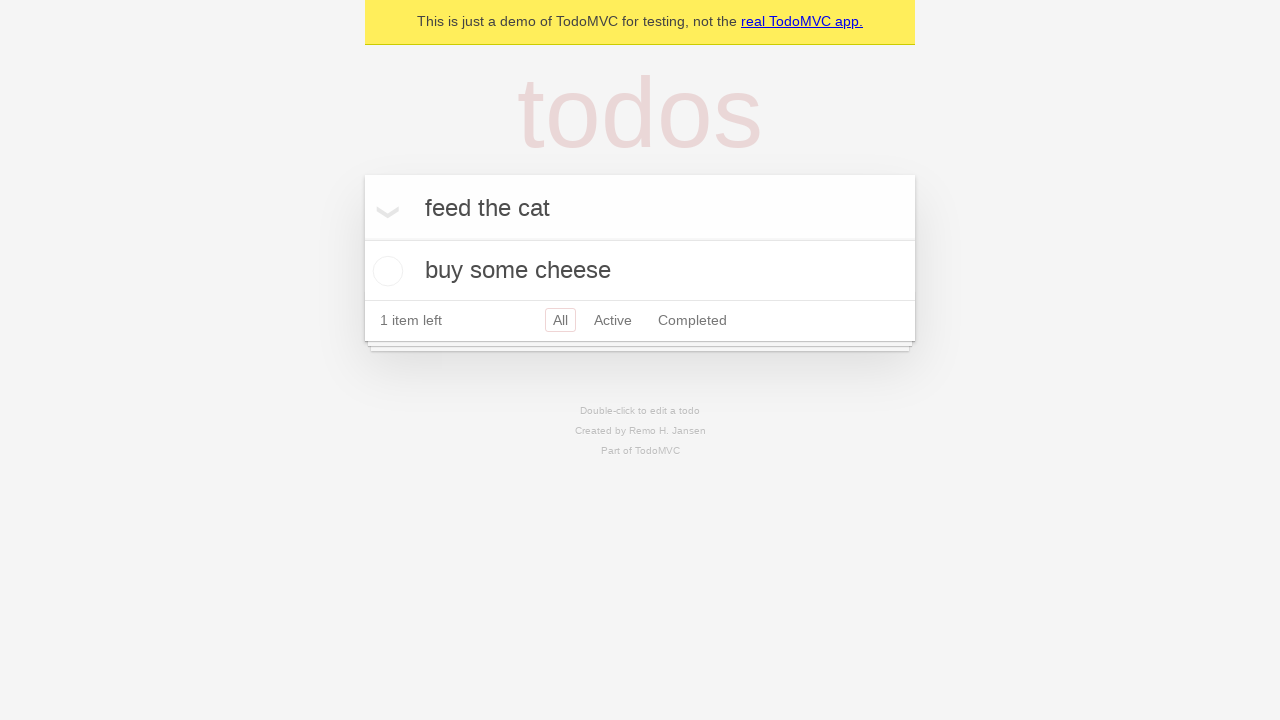

Pressed Enter to create second todo item on internal:attr=[placeholder="What needs to be done?"i]
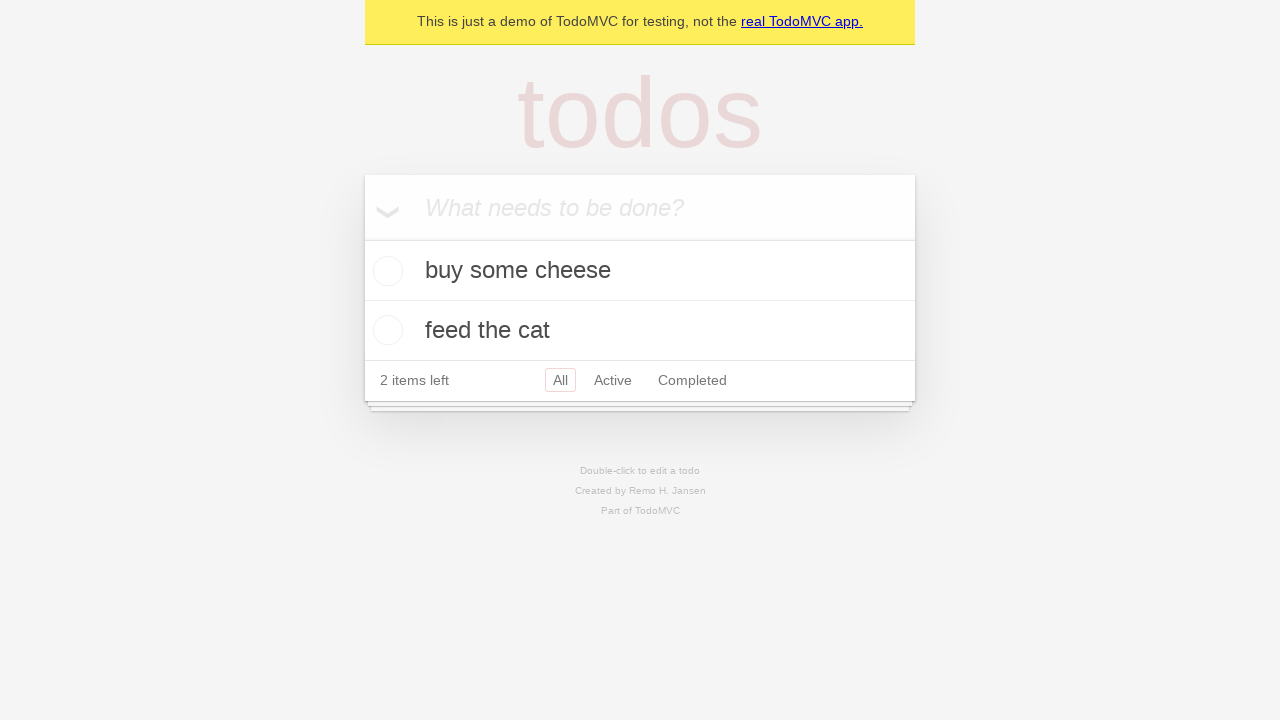

Filled todo input with 'book a doctors appointment' on internal:attr=[placeholder="What needs to be done?"i]
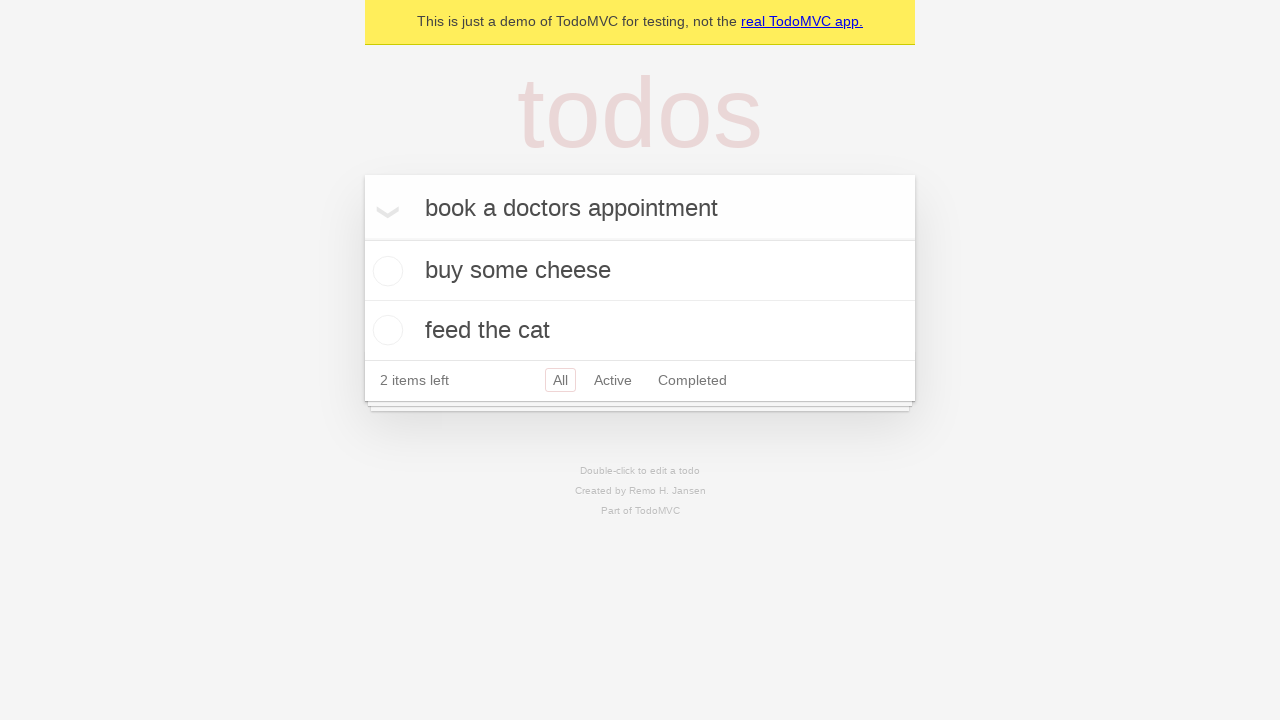

Pressed Enter to create third todo item on internal:attr=[placeholder="What needs to be done?"i]
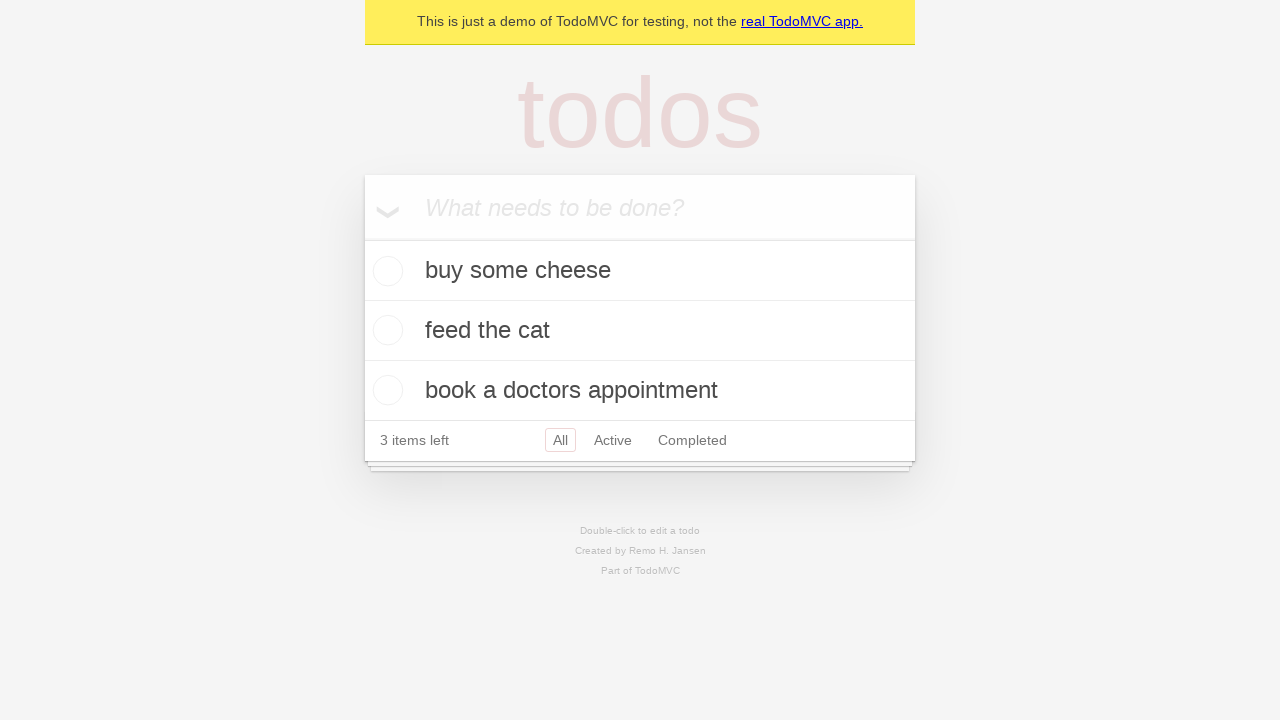

Clicked toggle-all checkbox to mark all items as complete at (362, 238) on internal:label="Mark all as complete"i
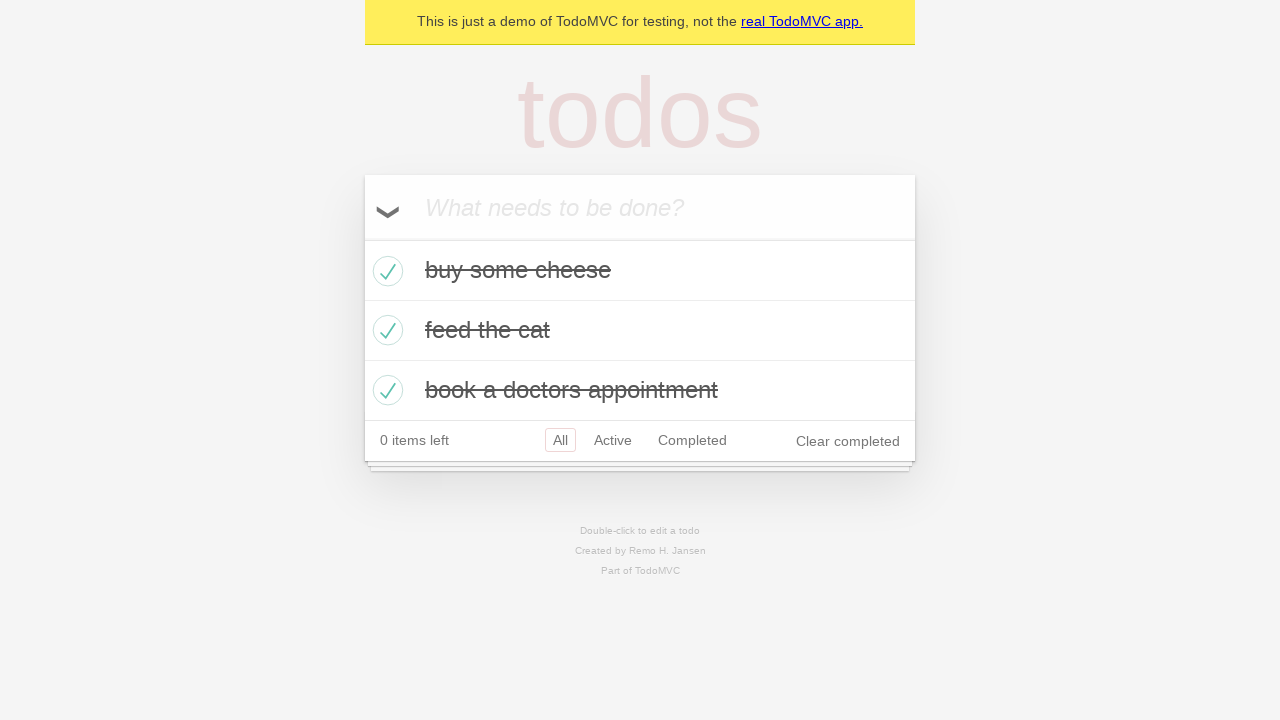

Clicked toggle-all checkbox to uncheck all items at (362, 238) on internal:label="Mark all as complete"i
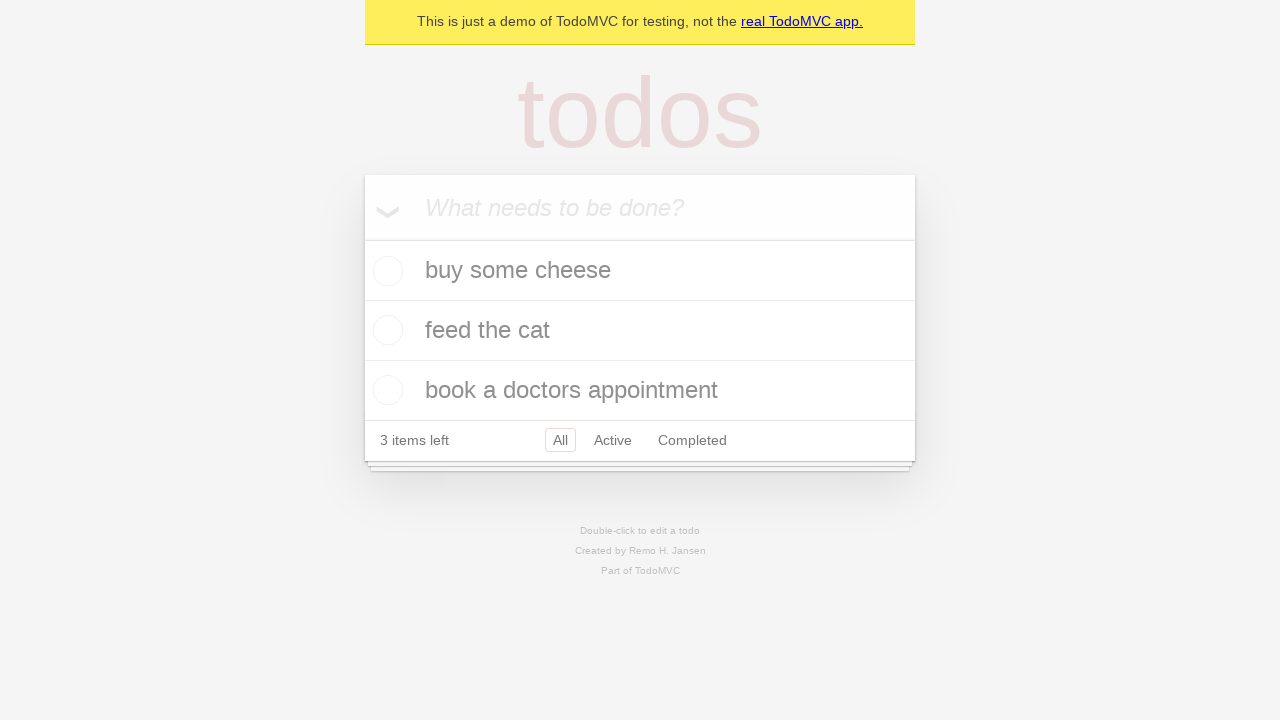

Waited for todo items to be present in the DOM
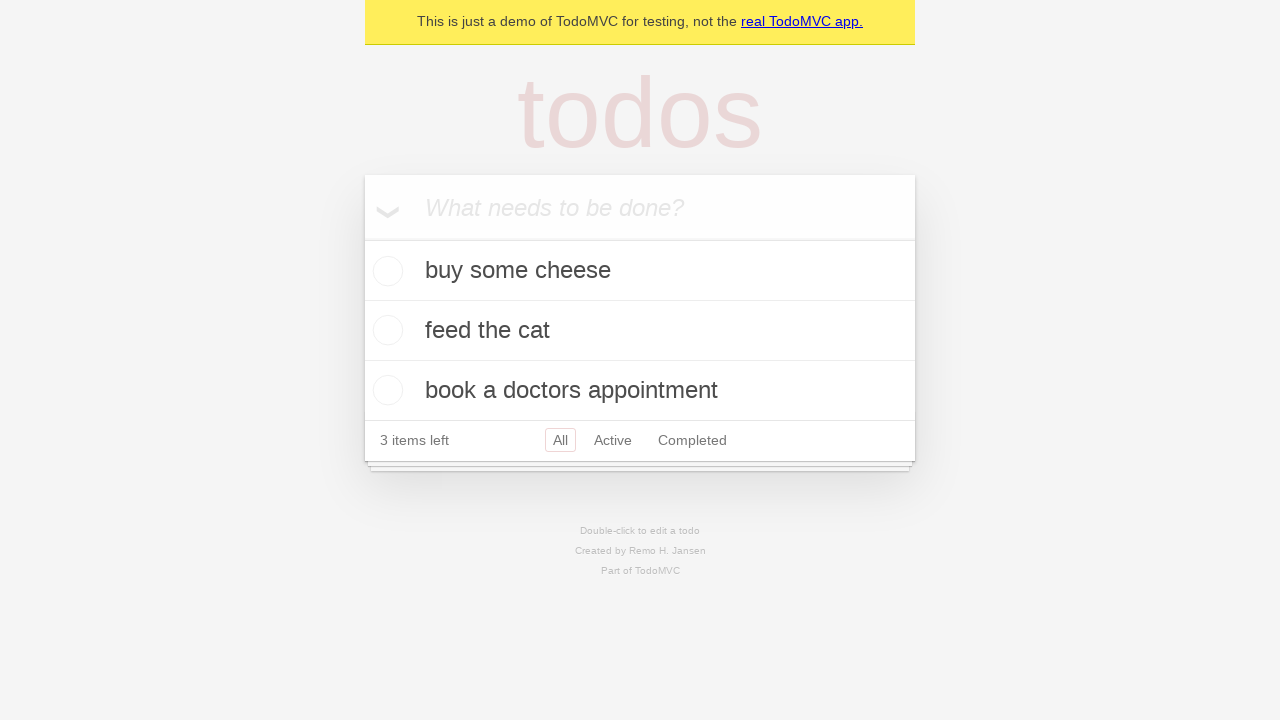

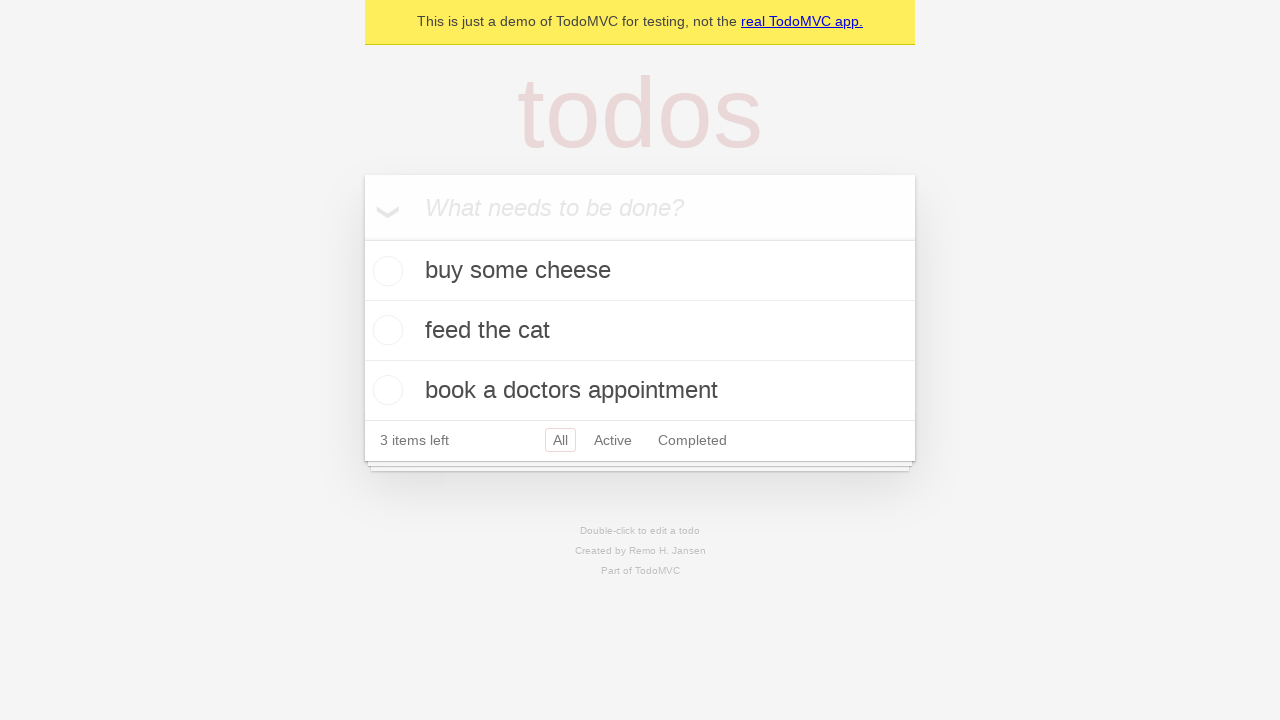